Tests file download functionality by clicking on a file link and verifying the download completes

Starting URL: https://the-internet.herokuapp.com/download

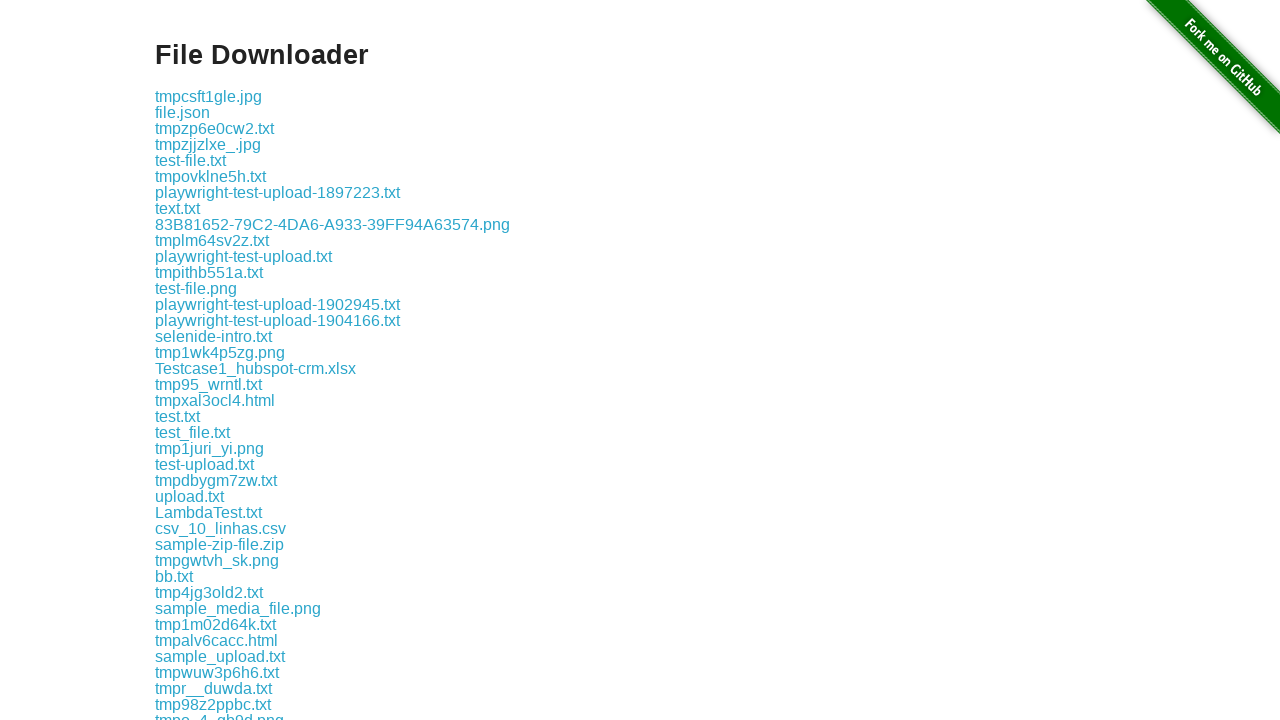

Clicked on some-file.txt link to initiate download at (198, 360) on text='some-file.txt'
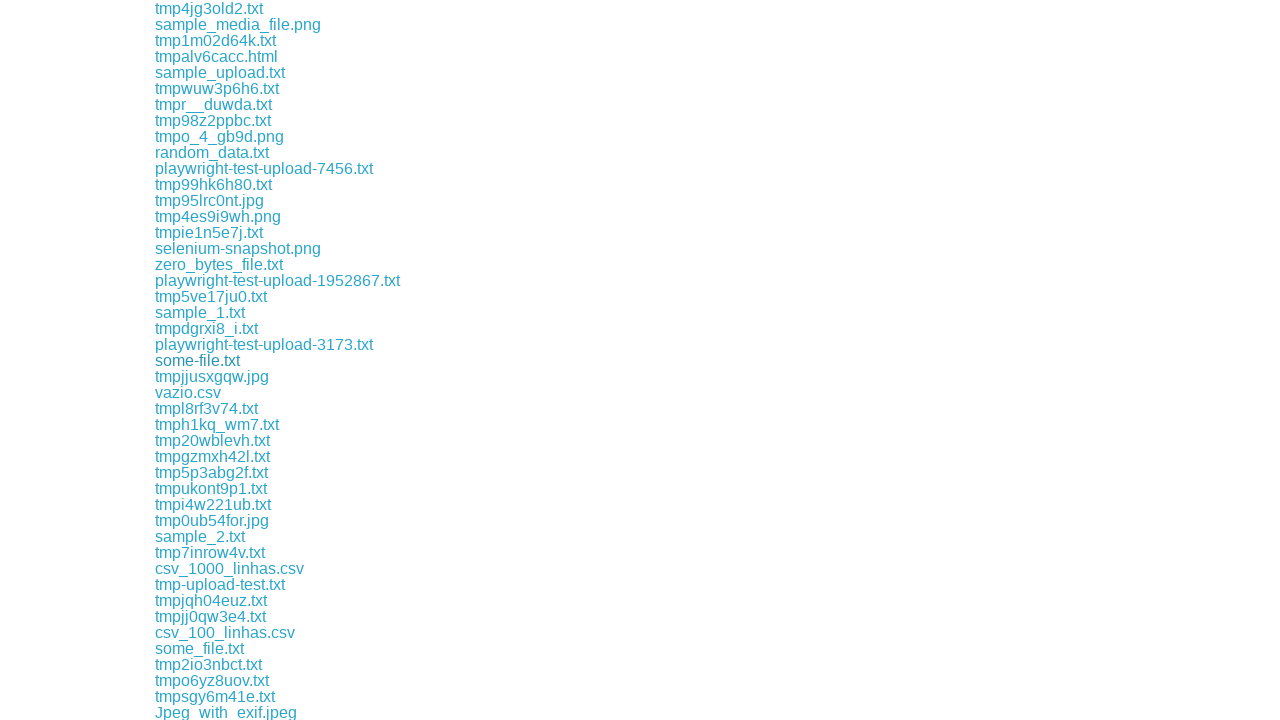

Clicked some-file.txt link and waited for download to complete at (198, 360) on text='some-file.txt'
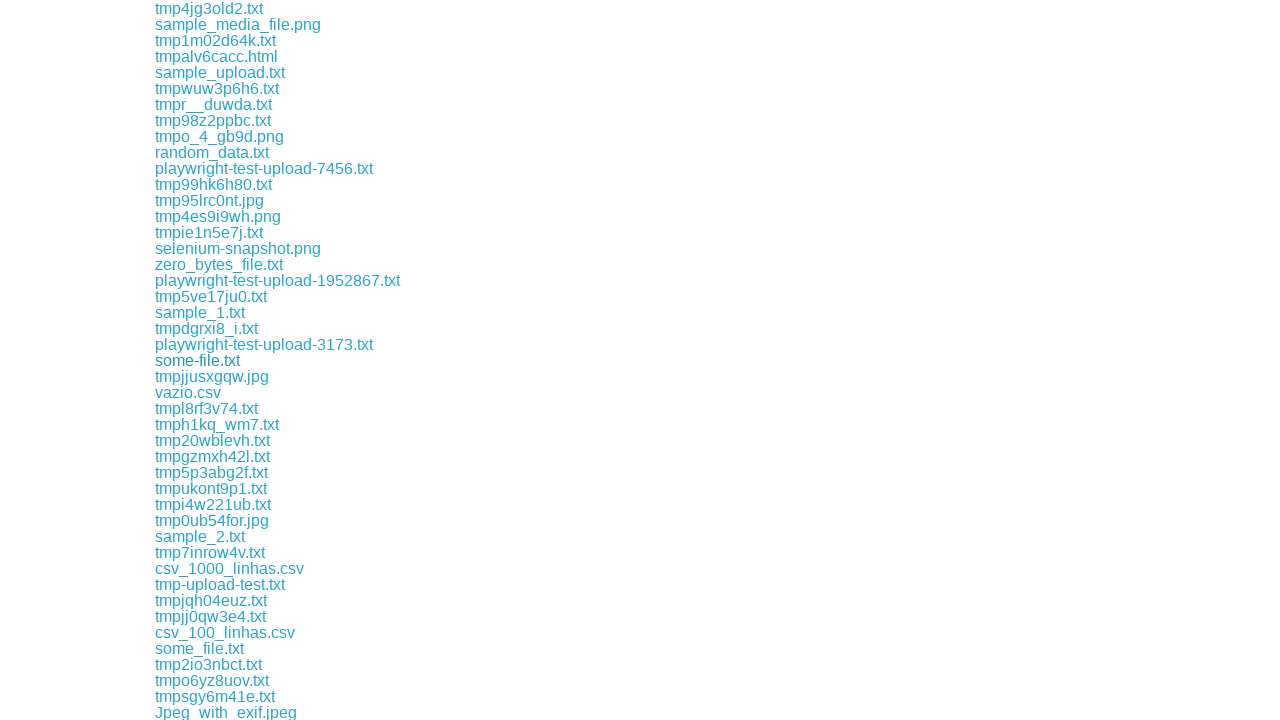

Download object retrieved and confirmed file was downloaded successfully
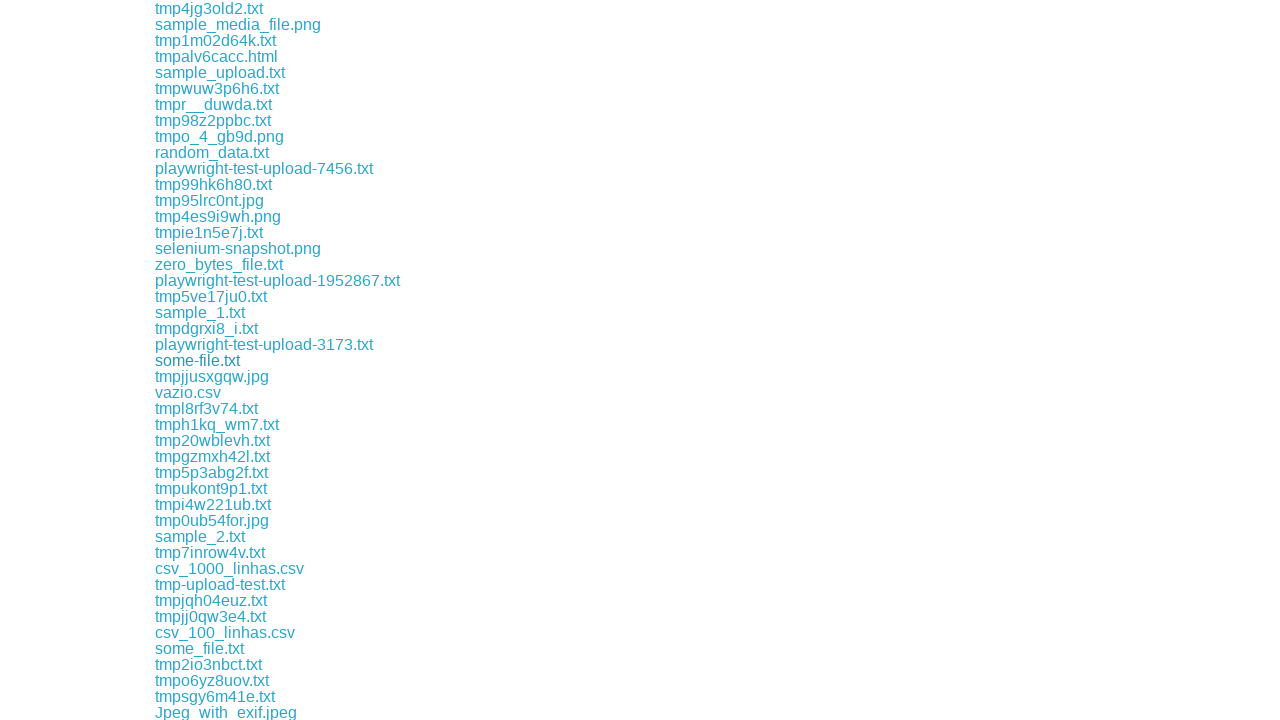

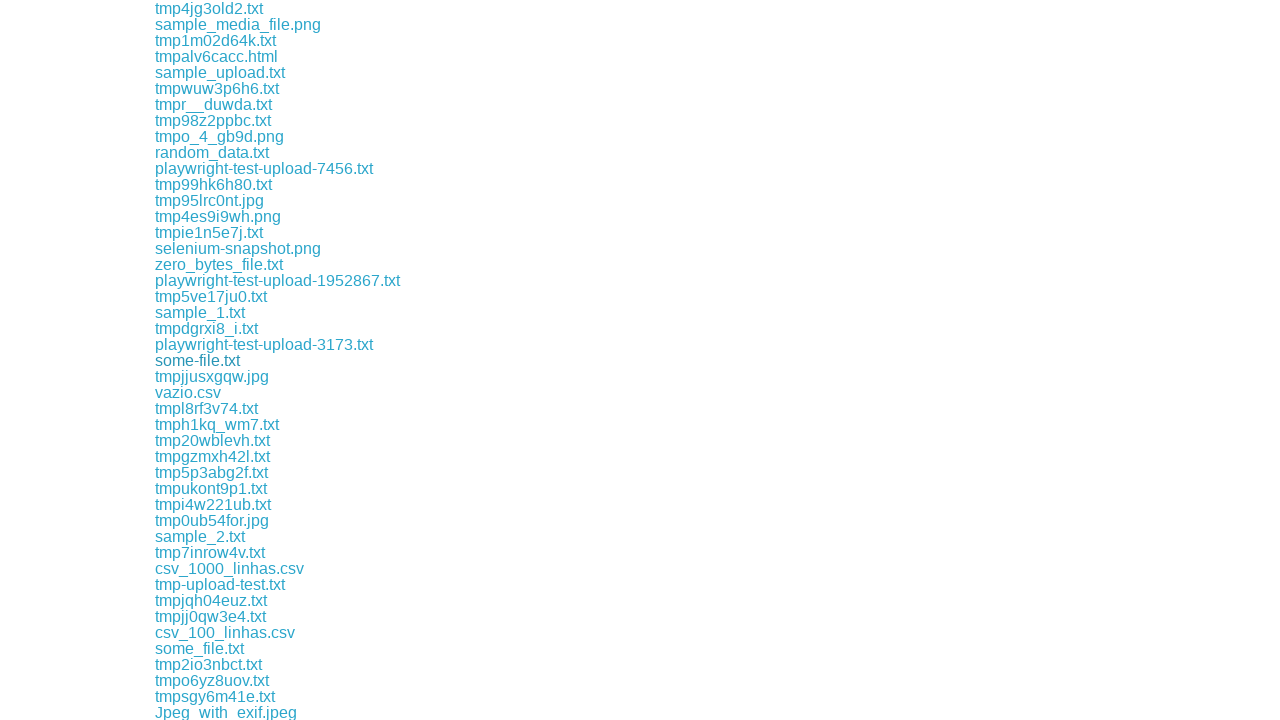